Tests navigation to the Search Languages page by clicking the link and verifying the header text

Starting URL: http://www.99-bottles-of-beer.net/

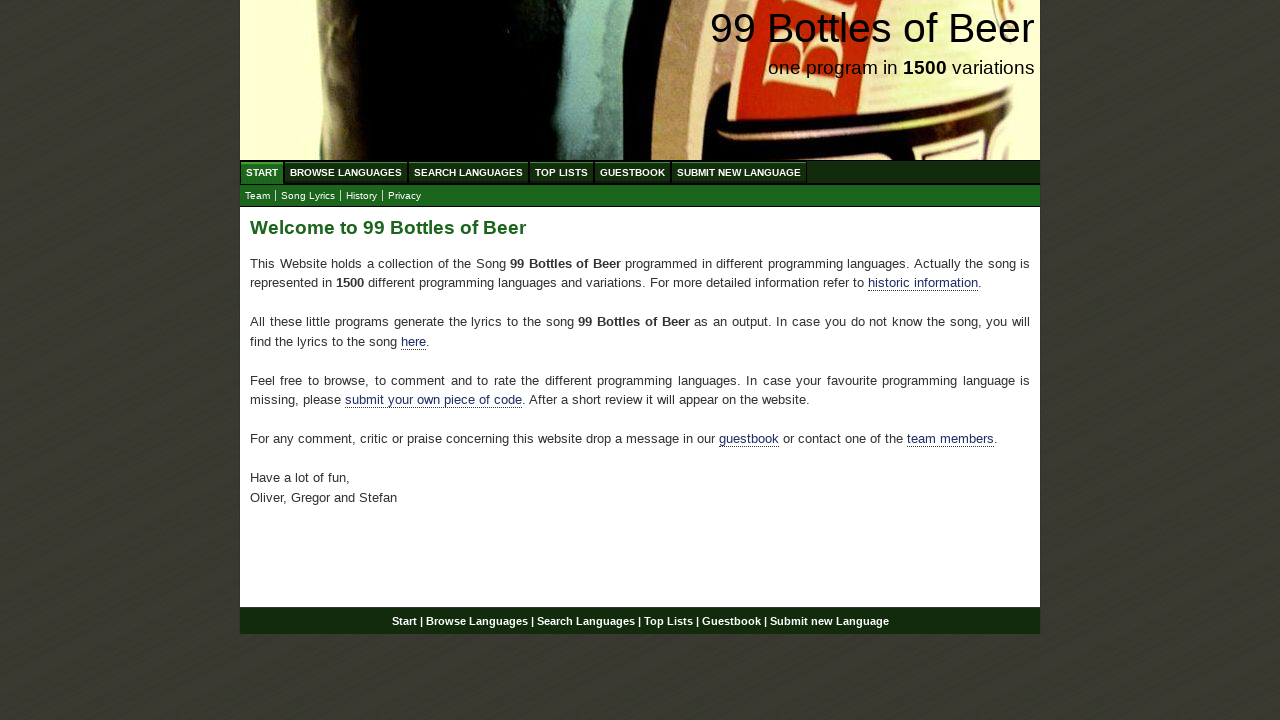

Clicked on 'Search Languages' link at (468, 172) on text=Search Languages
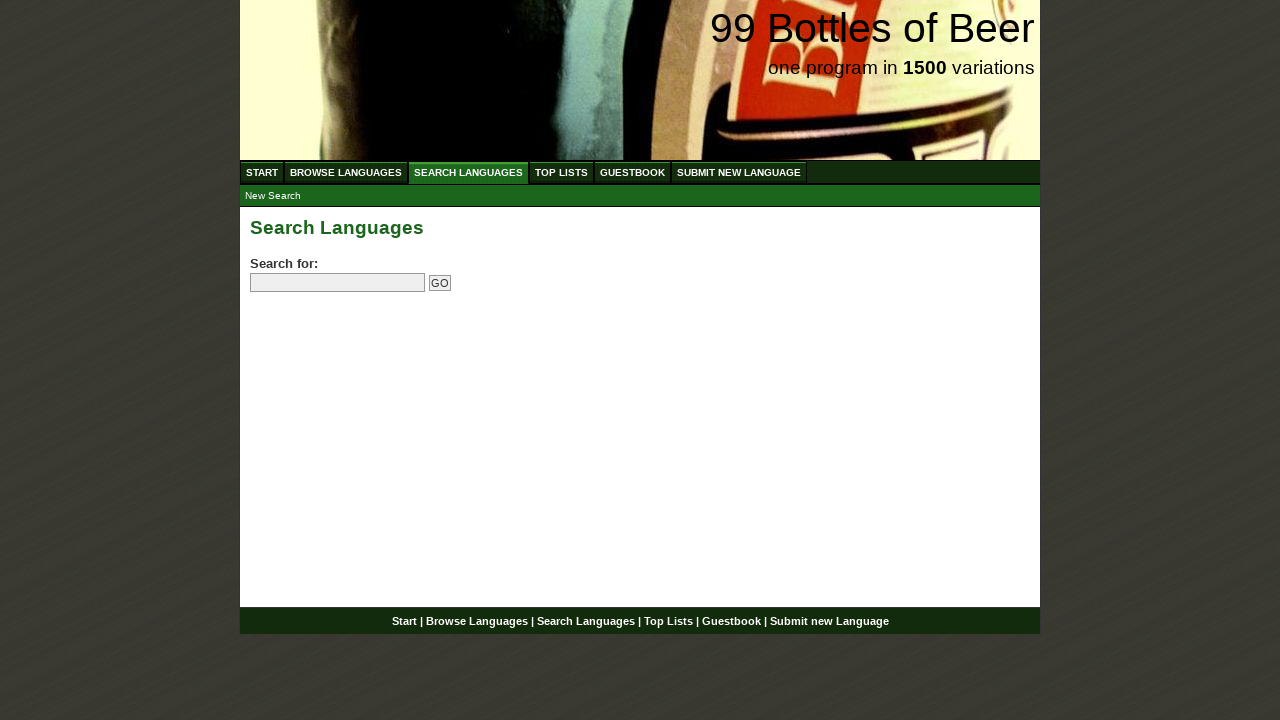

Located Search Languages header element
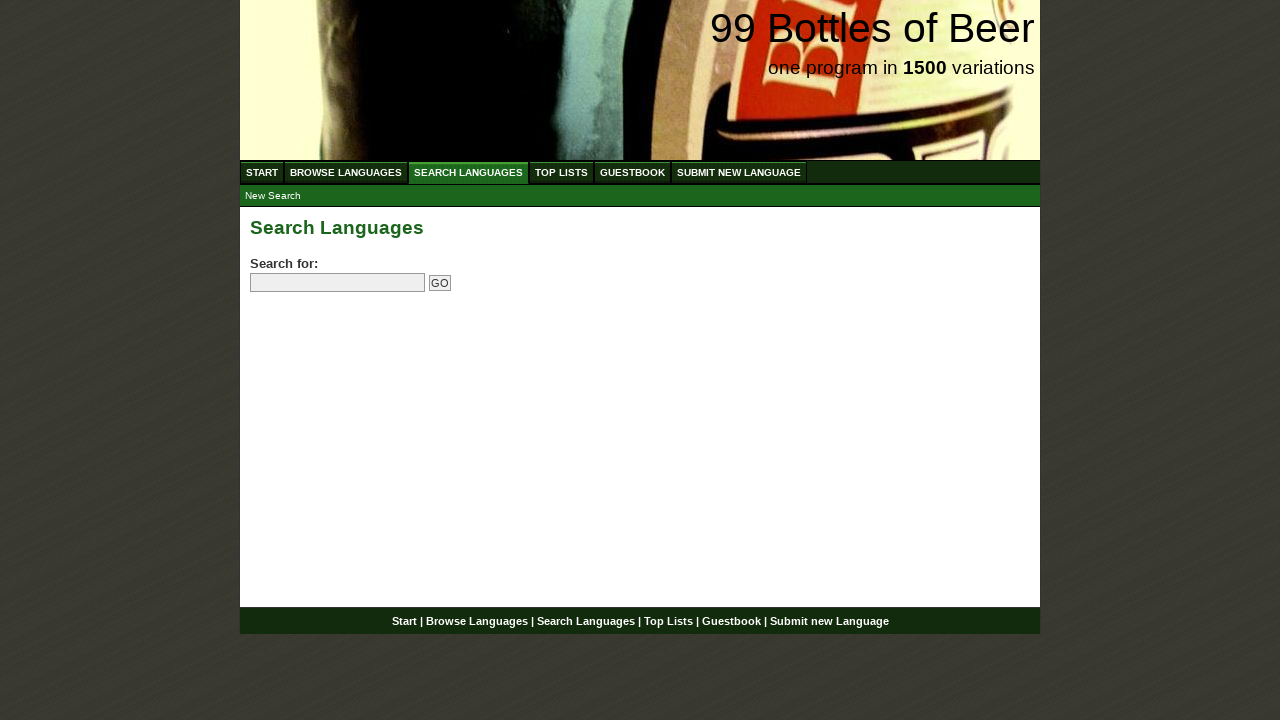

Verified header text equals 'Search Languages'
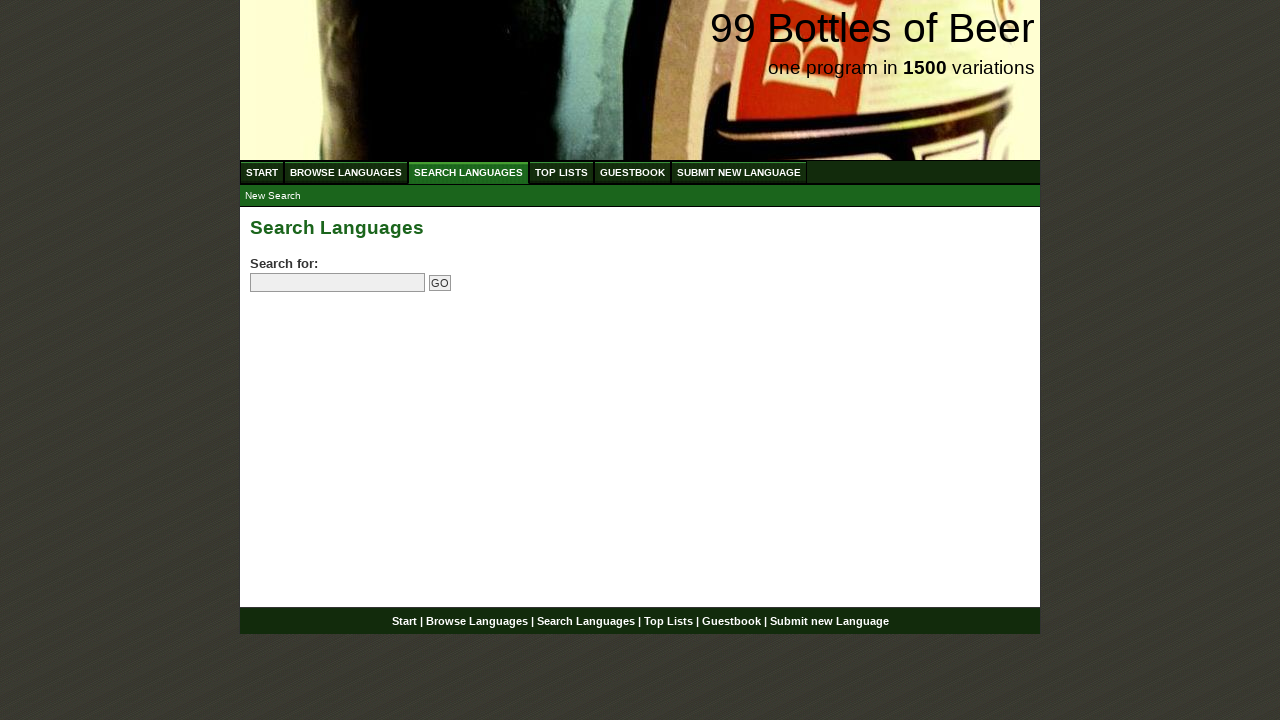

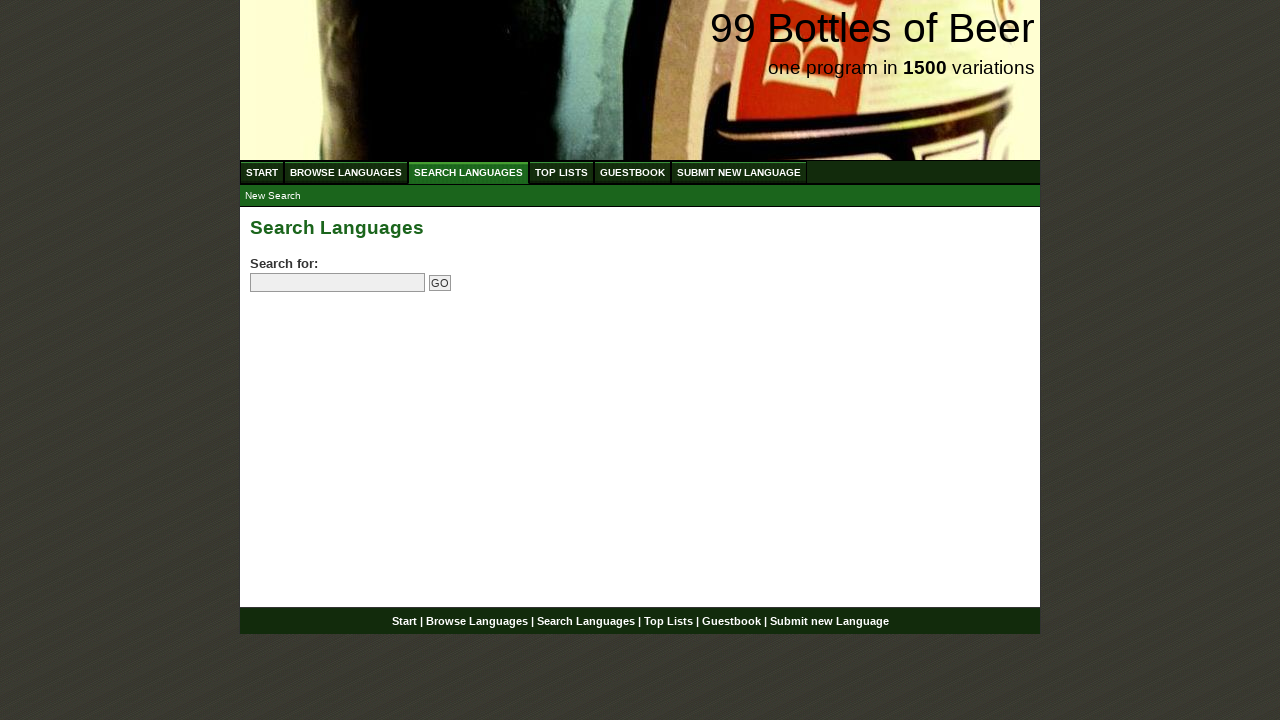